Tests window switching functionality by clicking a link that opens a new window, switching between windows, and verifying titles

Starting URL: https://the-internet.herokuapp.com/

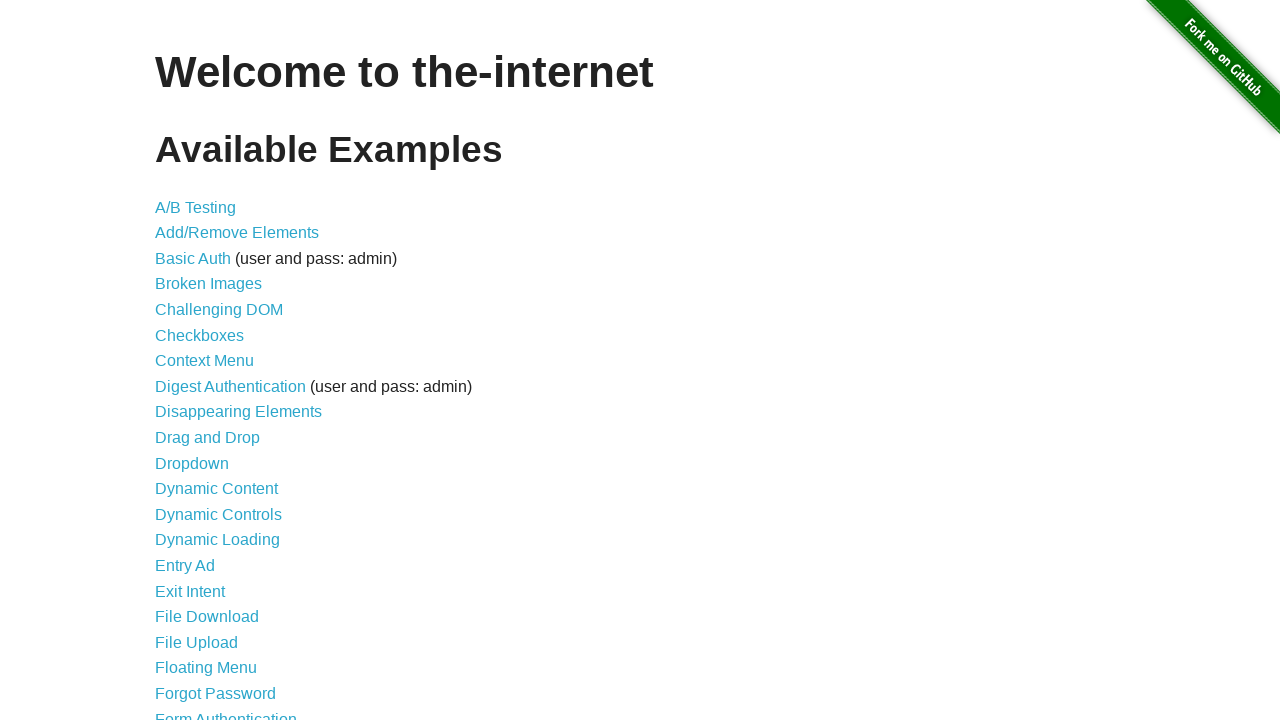

Clicked on 'Multiple Windows' link at (218, 369) on xpath=//a[text()='Multiple Windows']
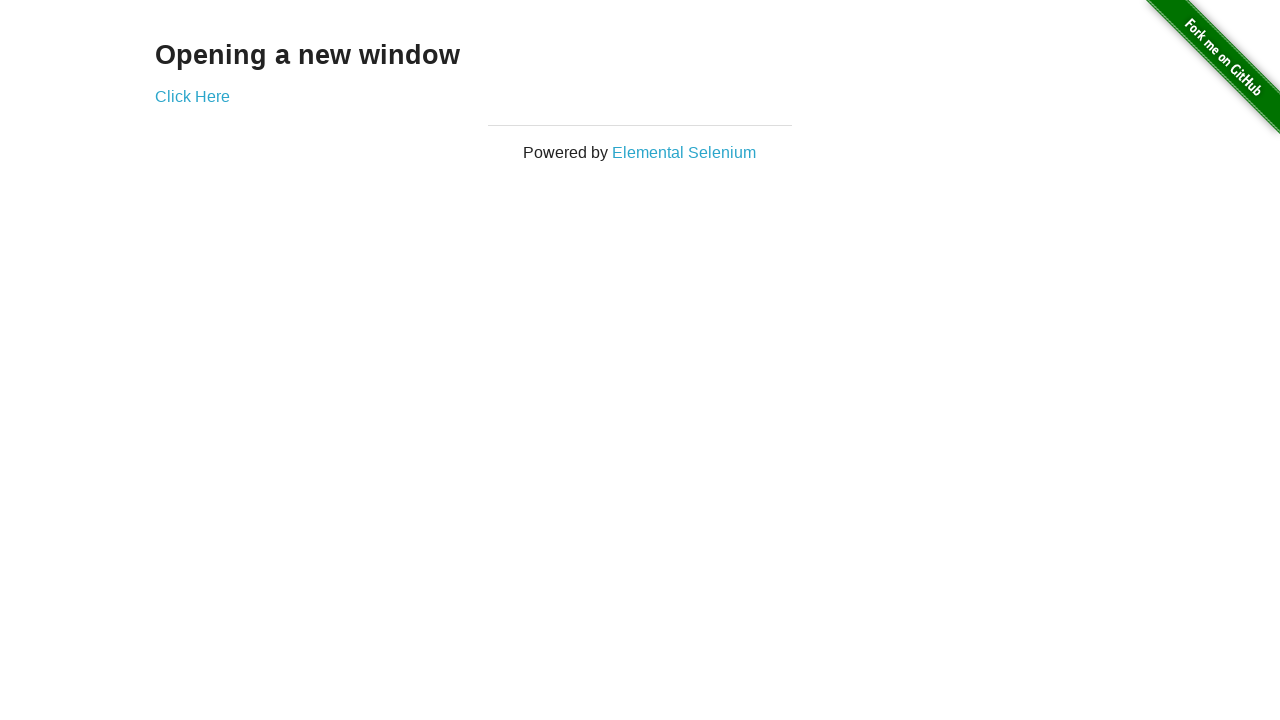

Clicked link to open new window at (192, 96) on xpath=//a[text()='Click Here']
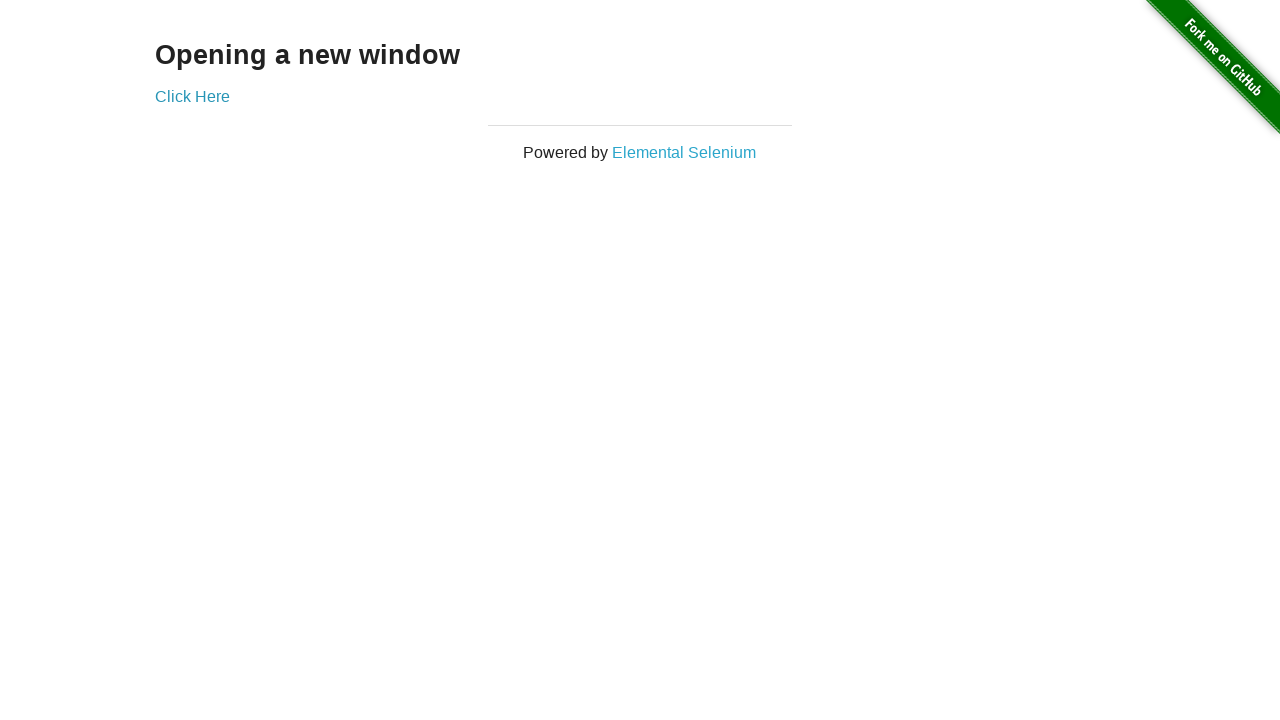

New window opened and captured
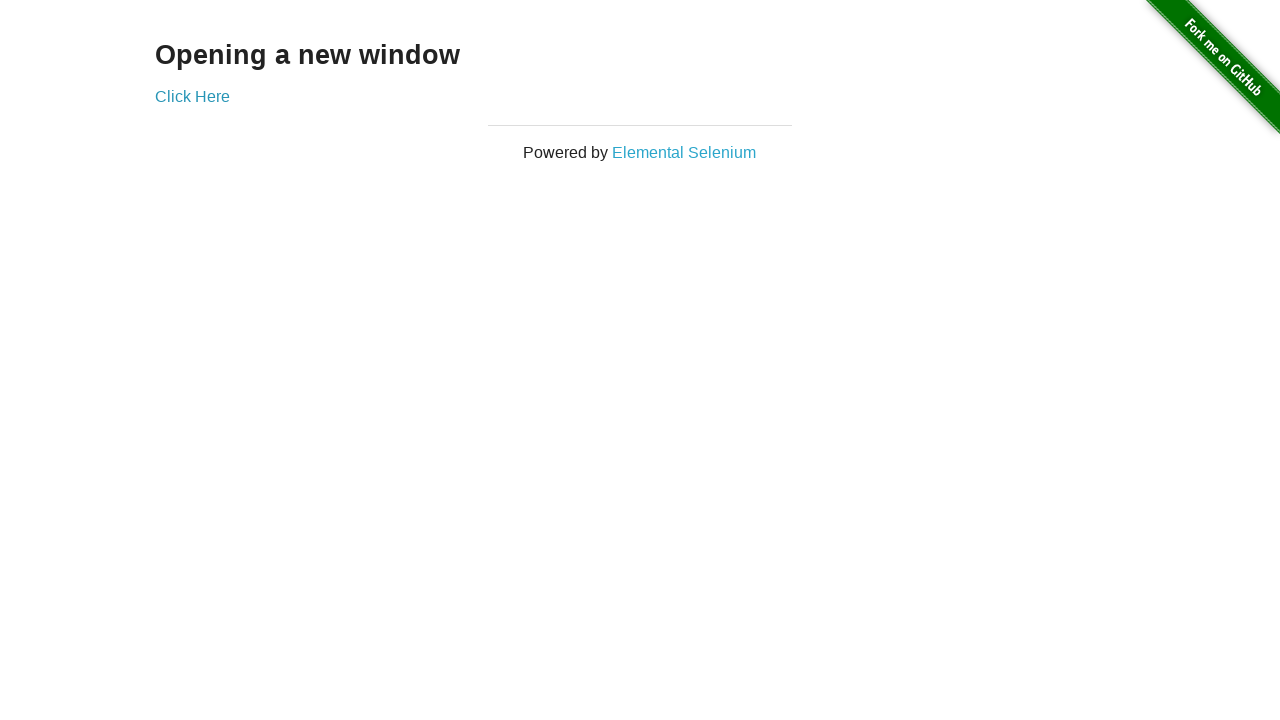

Retrieved new window title: New Window
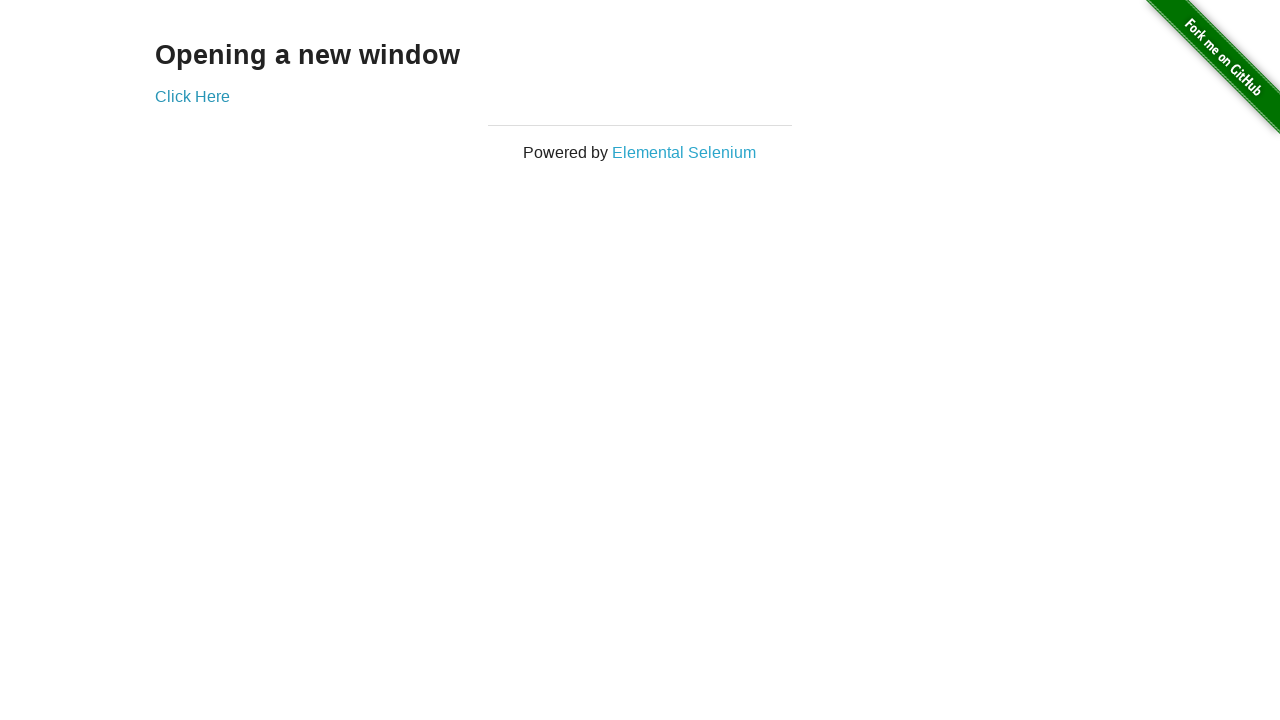

Retrieved original window title: The Internet
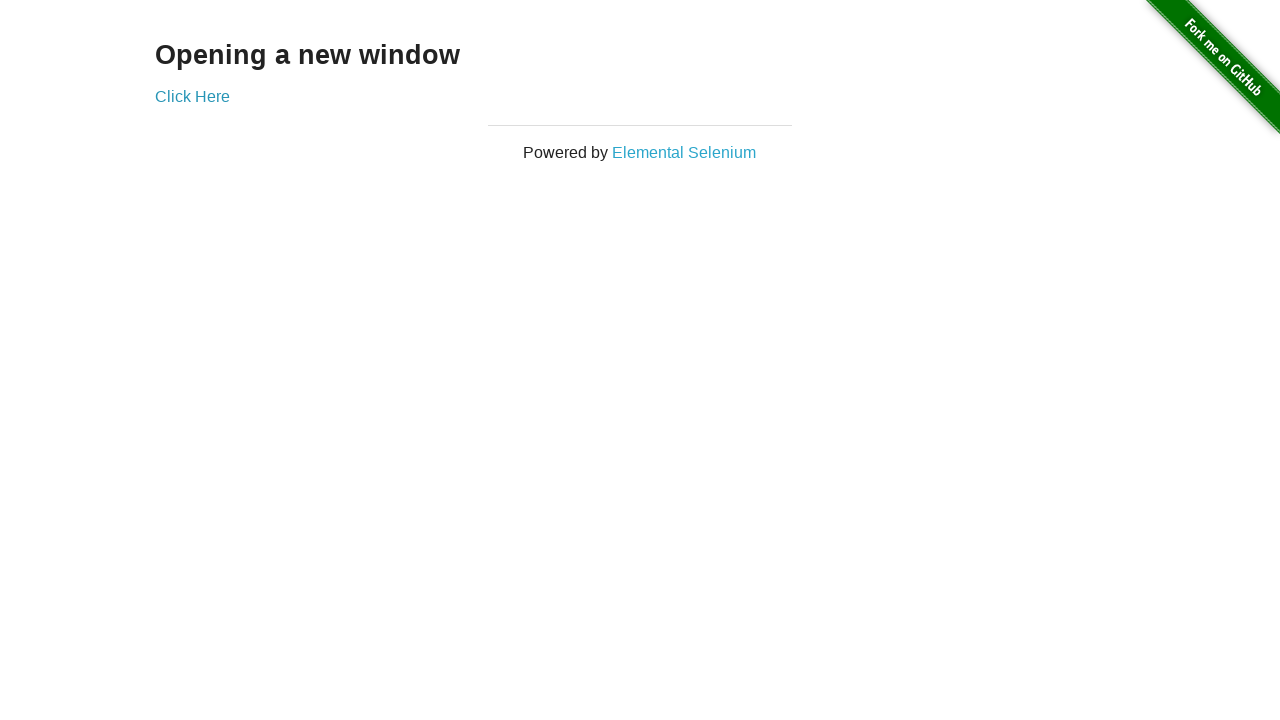

Closed the new window
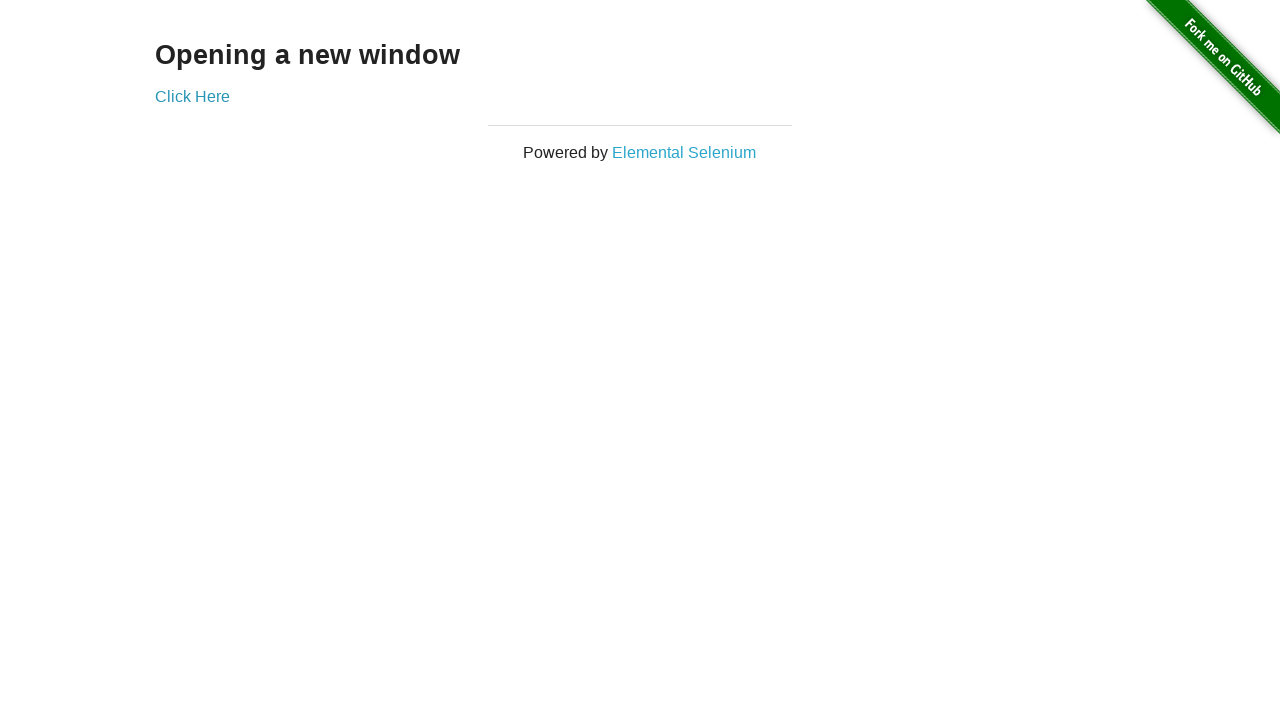

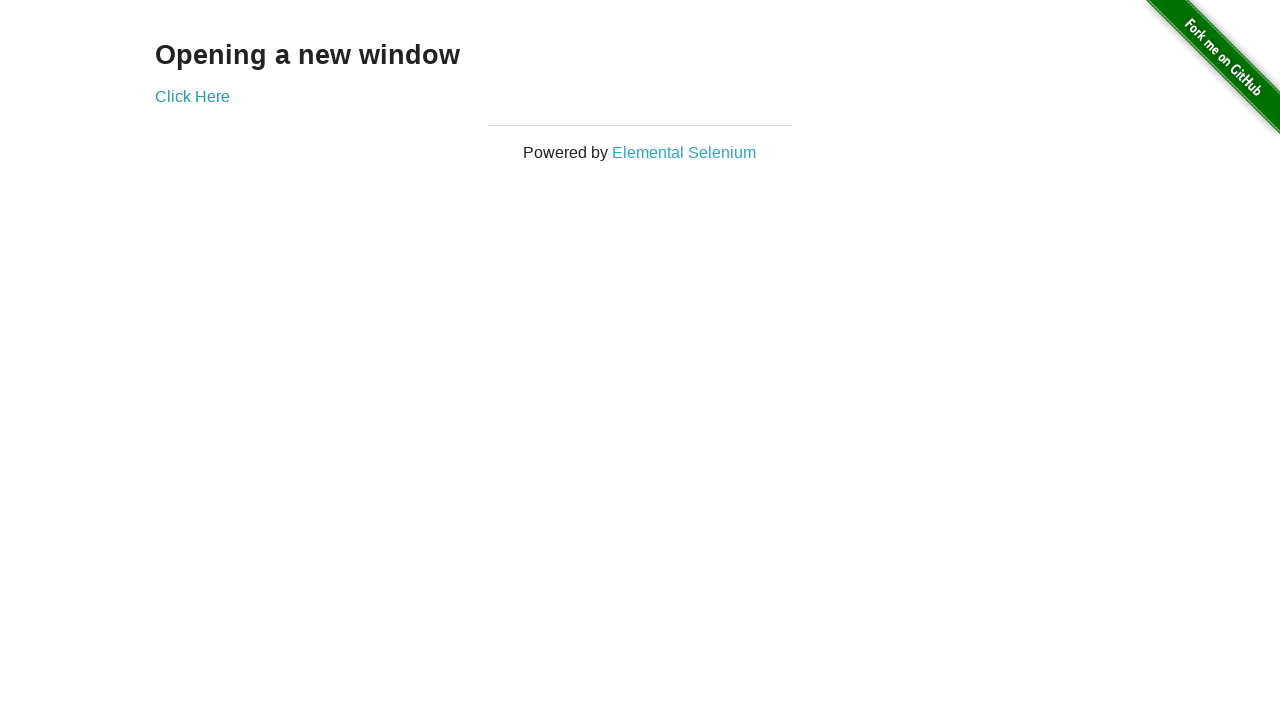